Tests a contact form submission by navigating to the contact page, filling in name, email, subject, and message fields, submitting the form, and verifying a confirmation message appears.

Starting URL: https://alchemy.hguy.co/lms

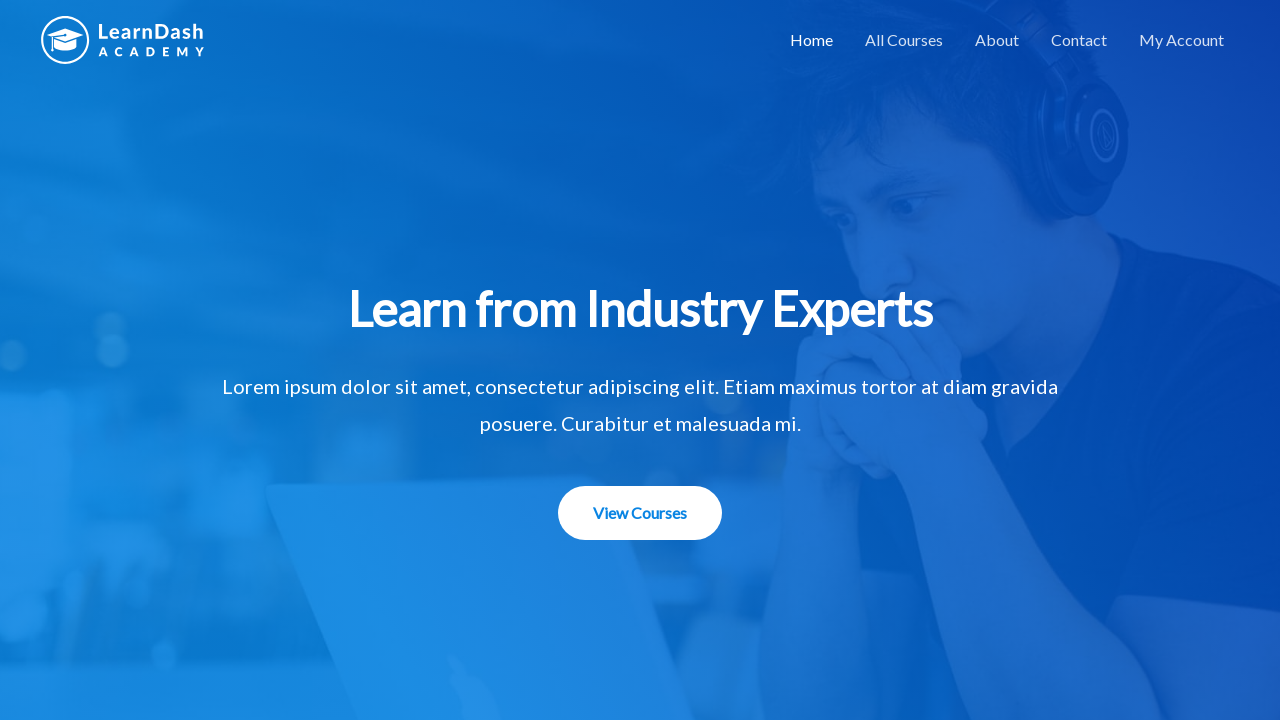

Clicked menu item to navigate to contact form at (1079, 40) on xpath=//*[@id='menu-item-1506']/a
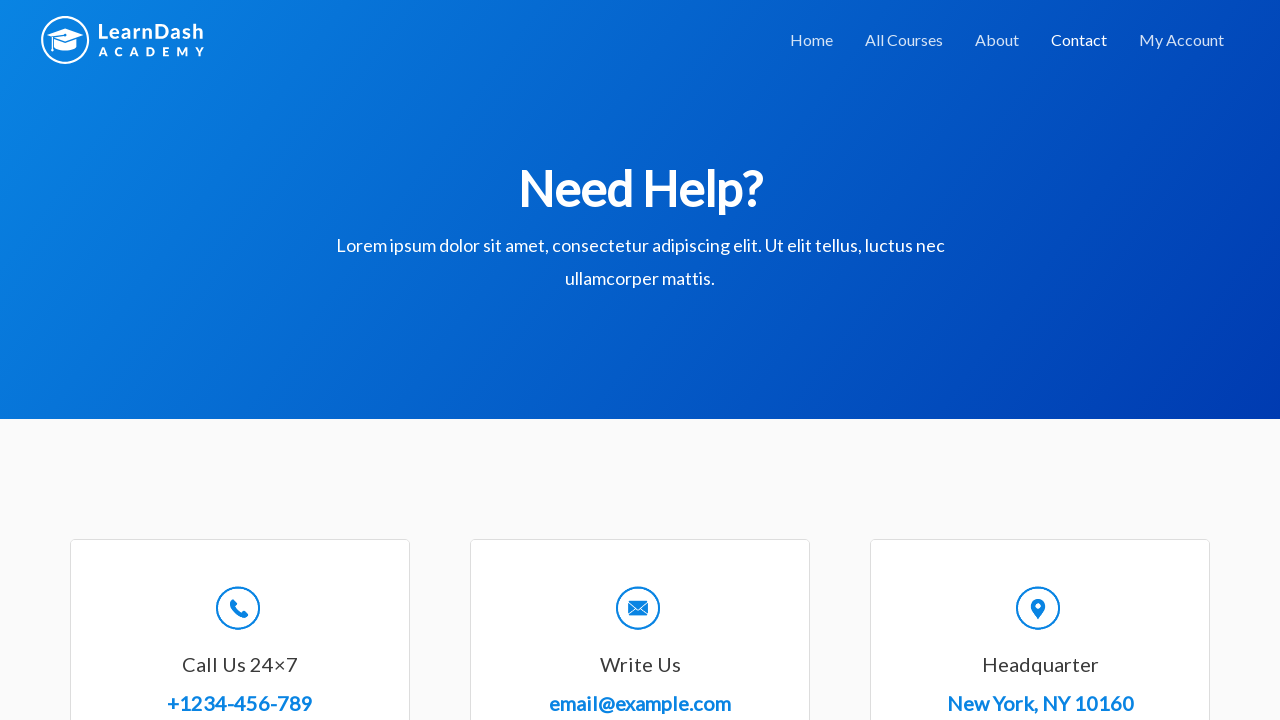

Contact form loaded successfully
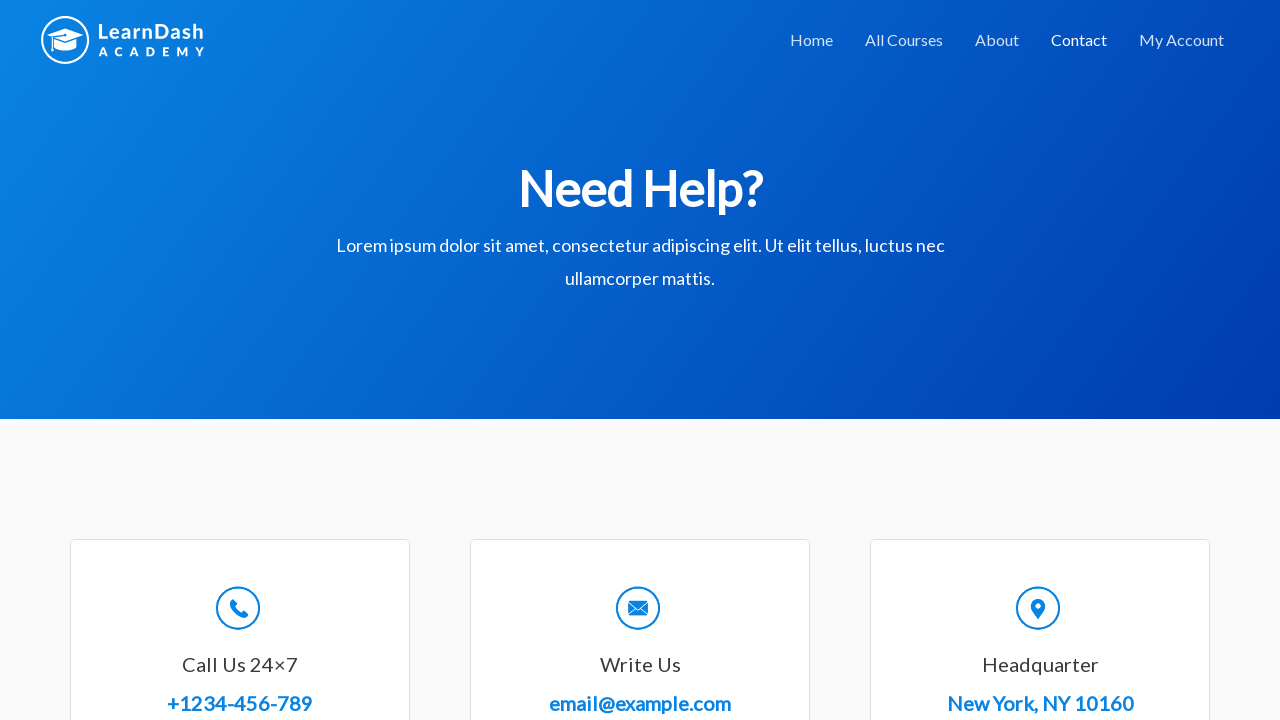

Filled name field with 'Maria Johnson' on #wpforms-8-field_0
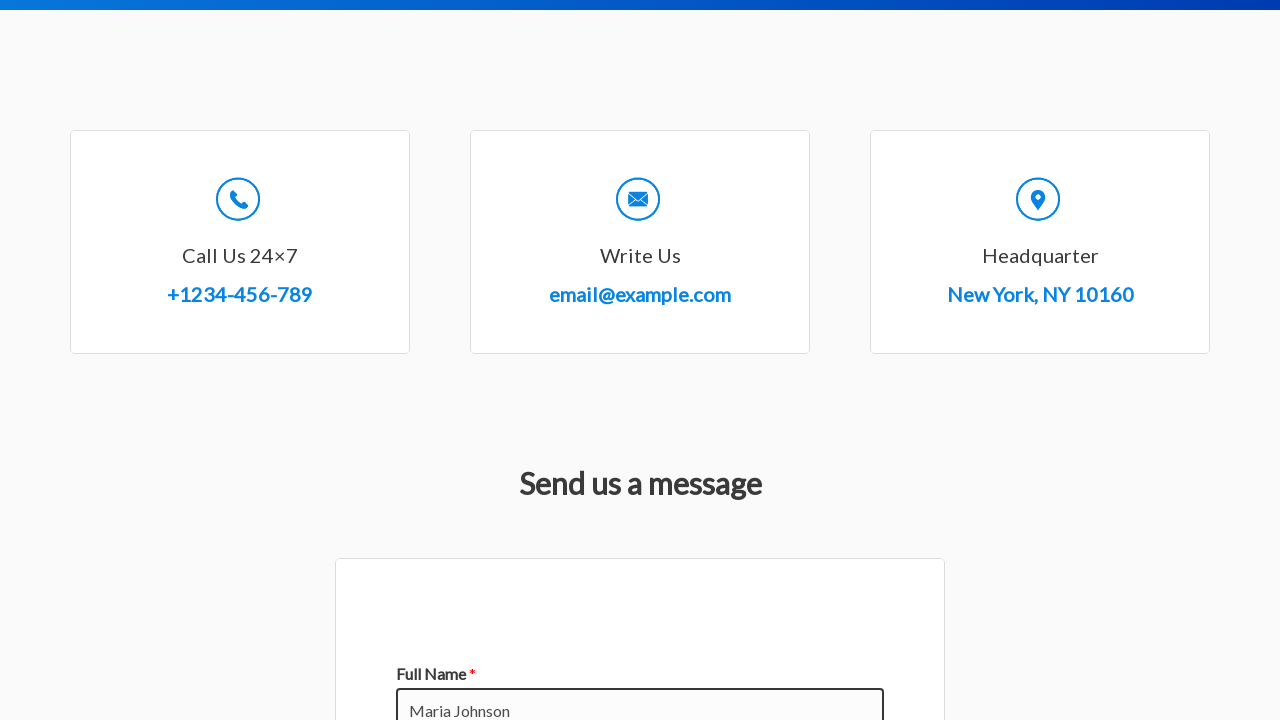

Filled email field with 'maria.johnson@testmail.com' on #wpforms-8-field_1
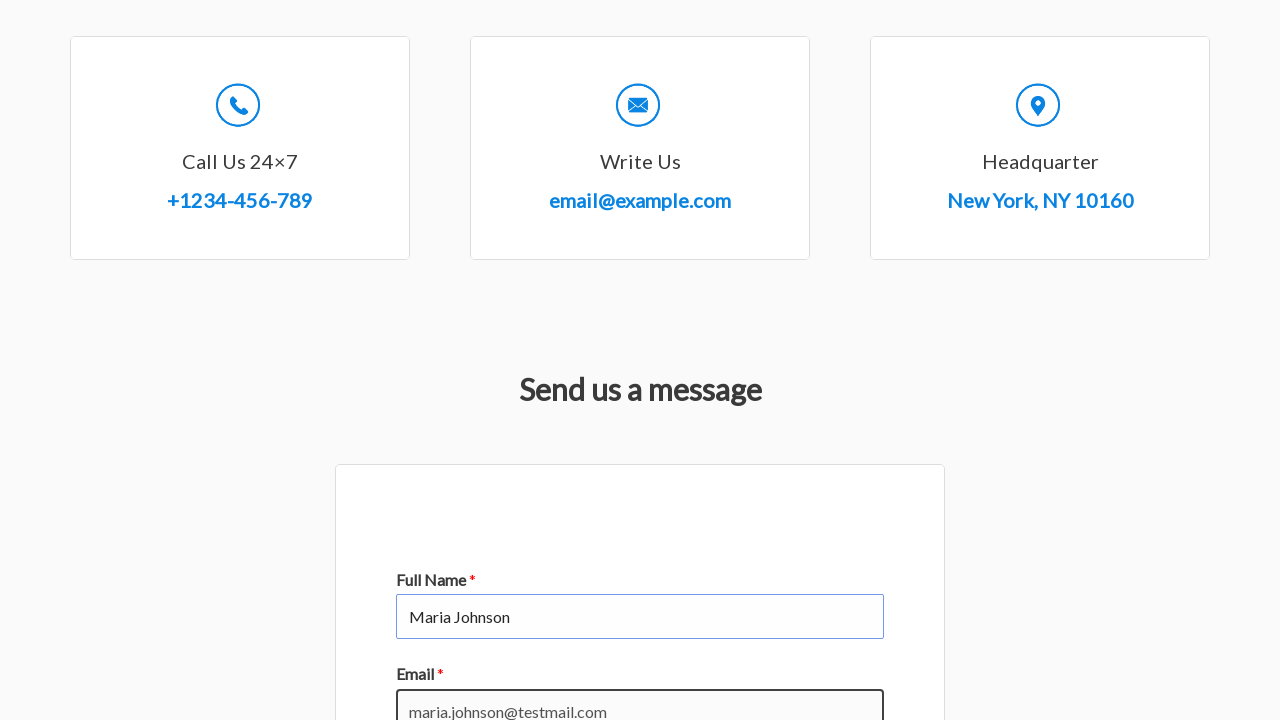

Filled subject field with 'Automation Testing Inquiry' on #wpforms-8-field_3
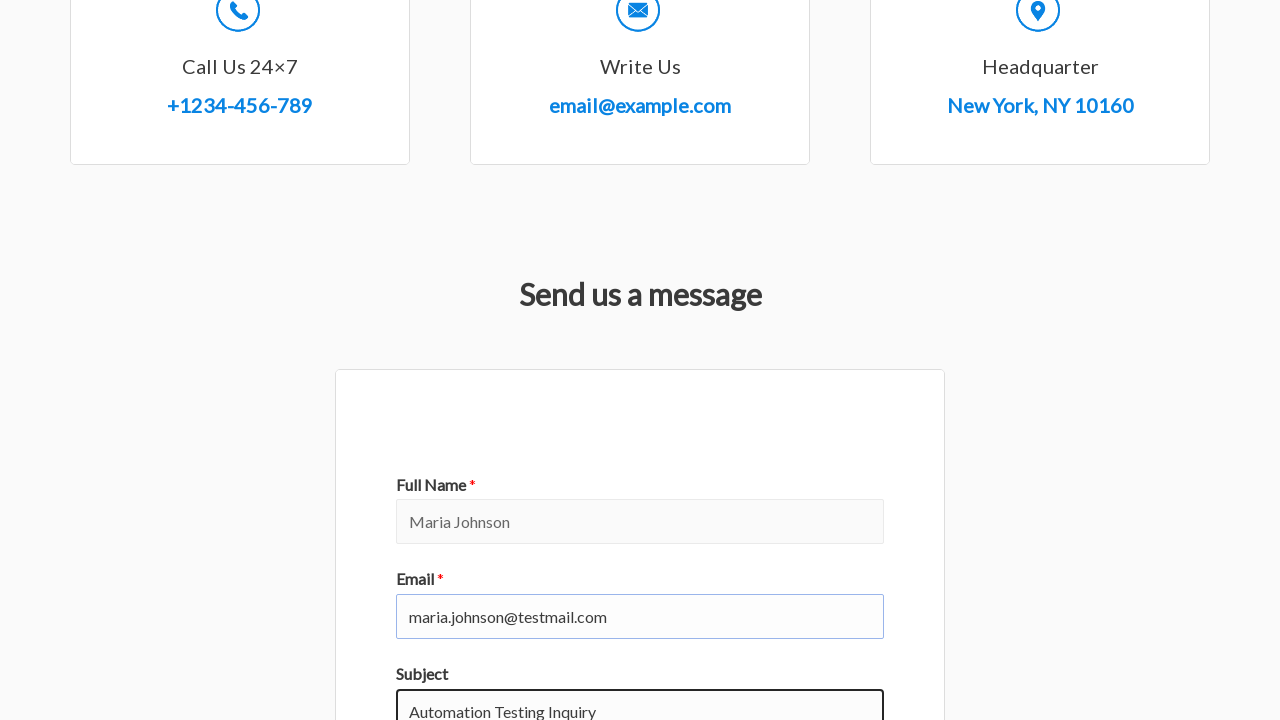

Filled message field with test message on #wpforms-8-field_2
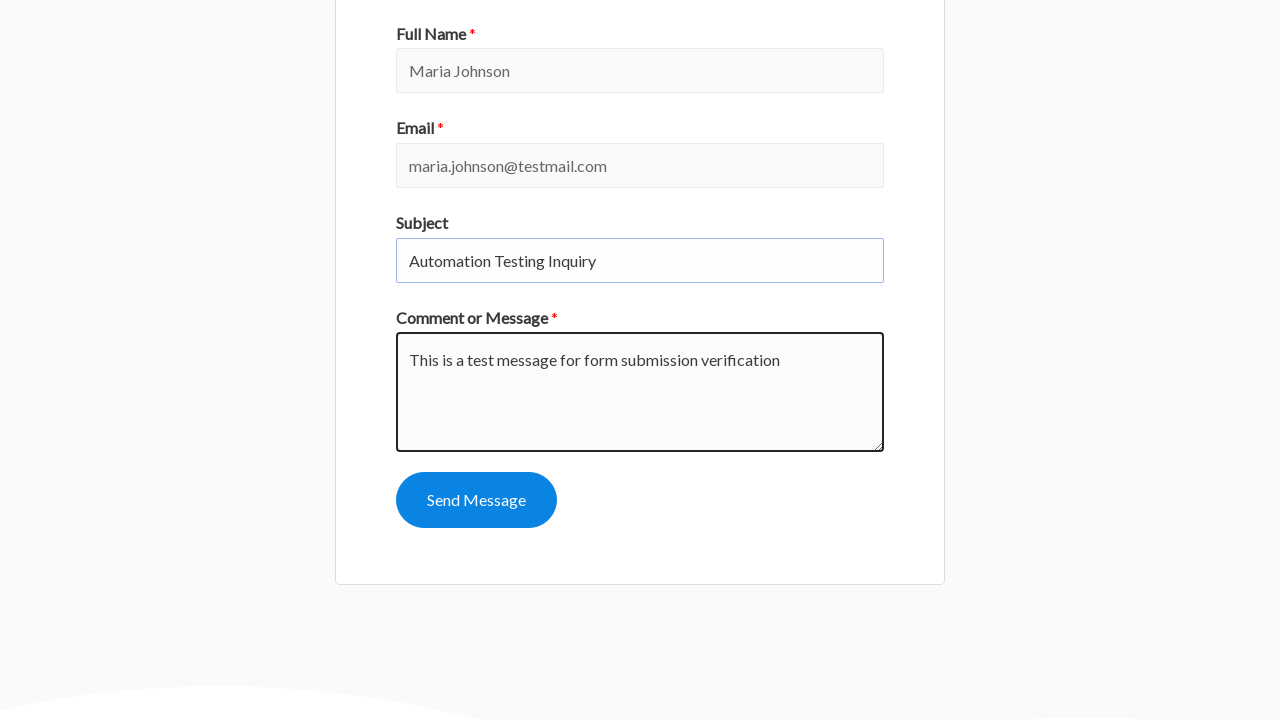

Clicked submit button to submit the contact form at (476, 500) on #wpforms-submit-8
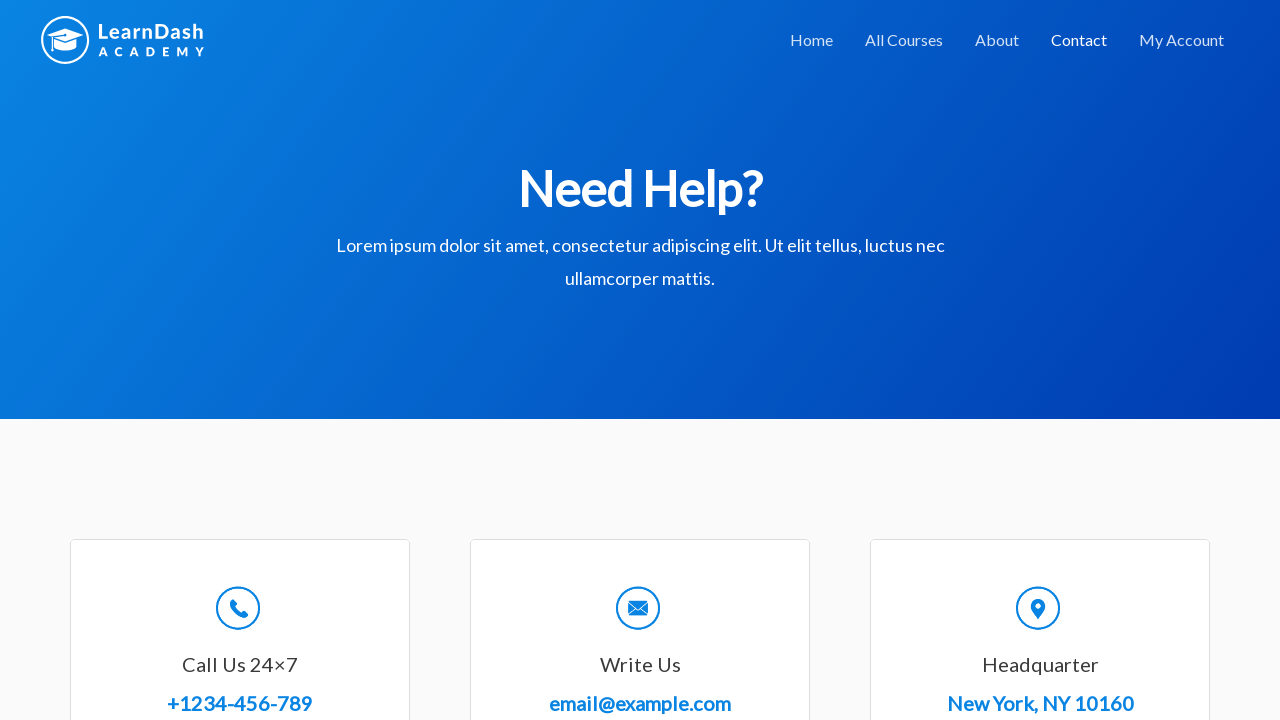

Confirmation message appeared after form submission
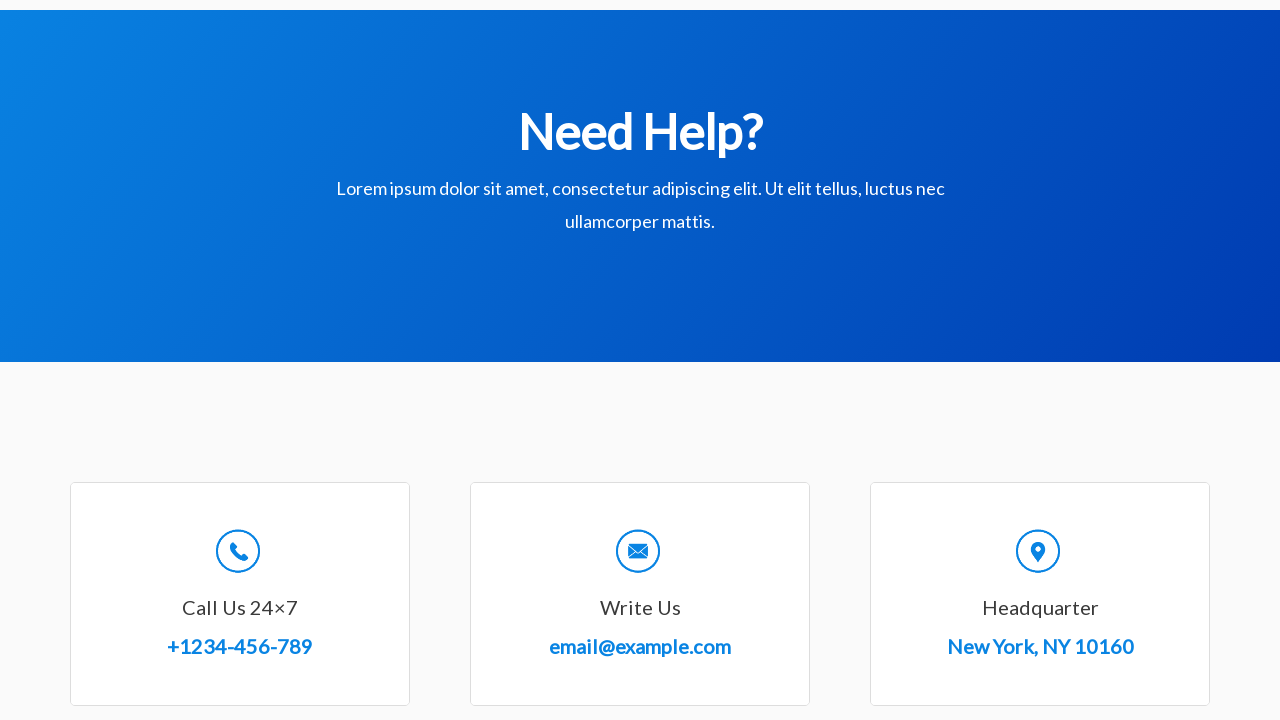

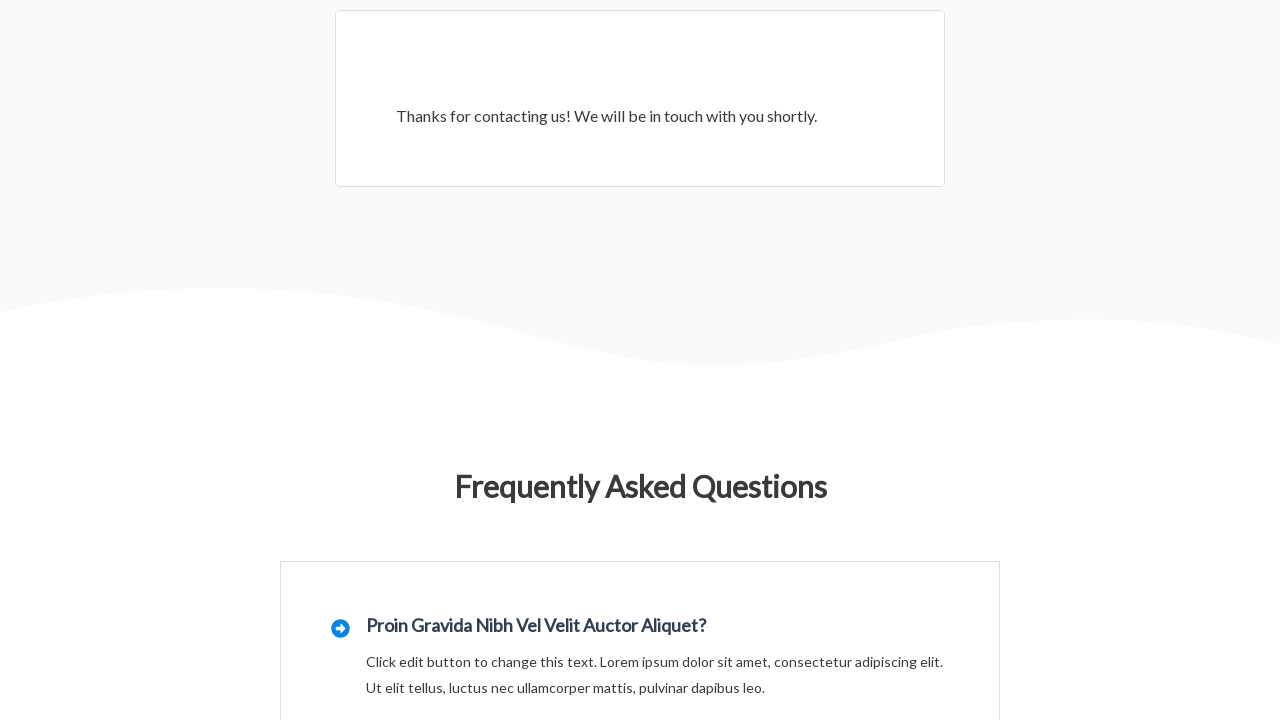